Tests the Weirdle word game by making six losing guesses and verifying the game state after each guess, including checking remaining guesses and cell colors

Starting URL: https://stubduffy.github.io

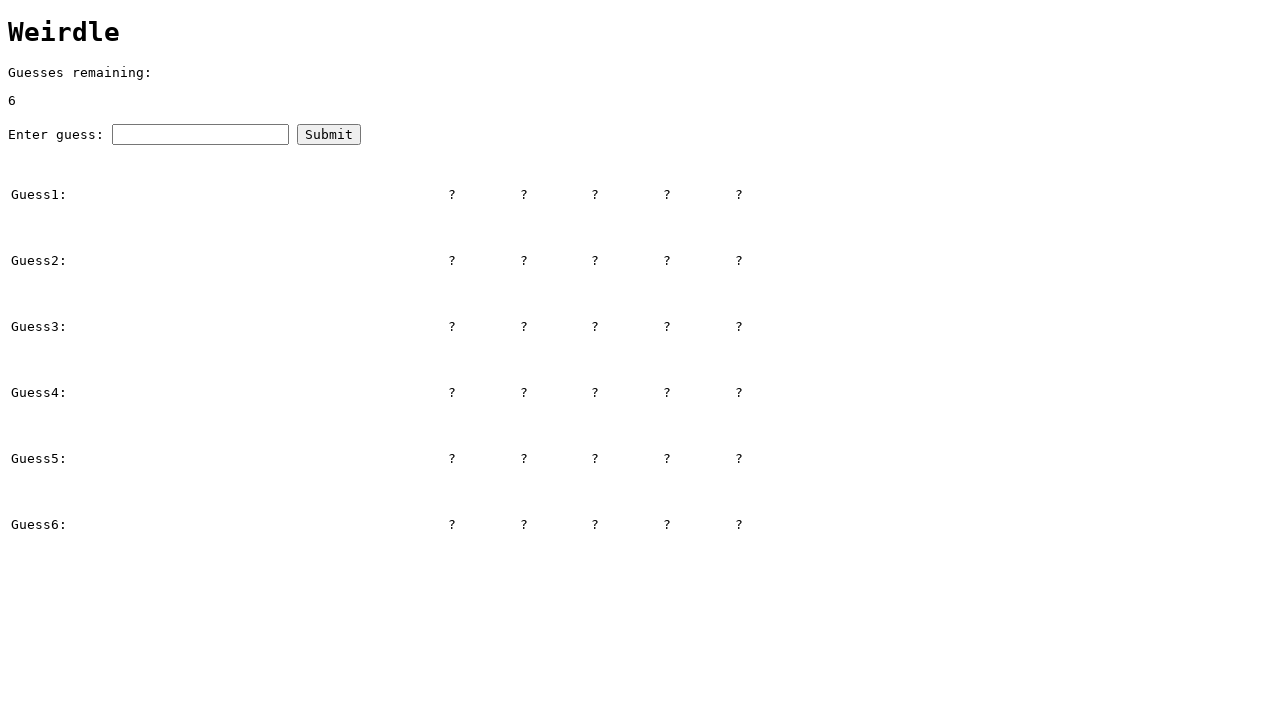

Filled guess input with 'bread' on input#guess
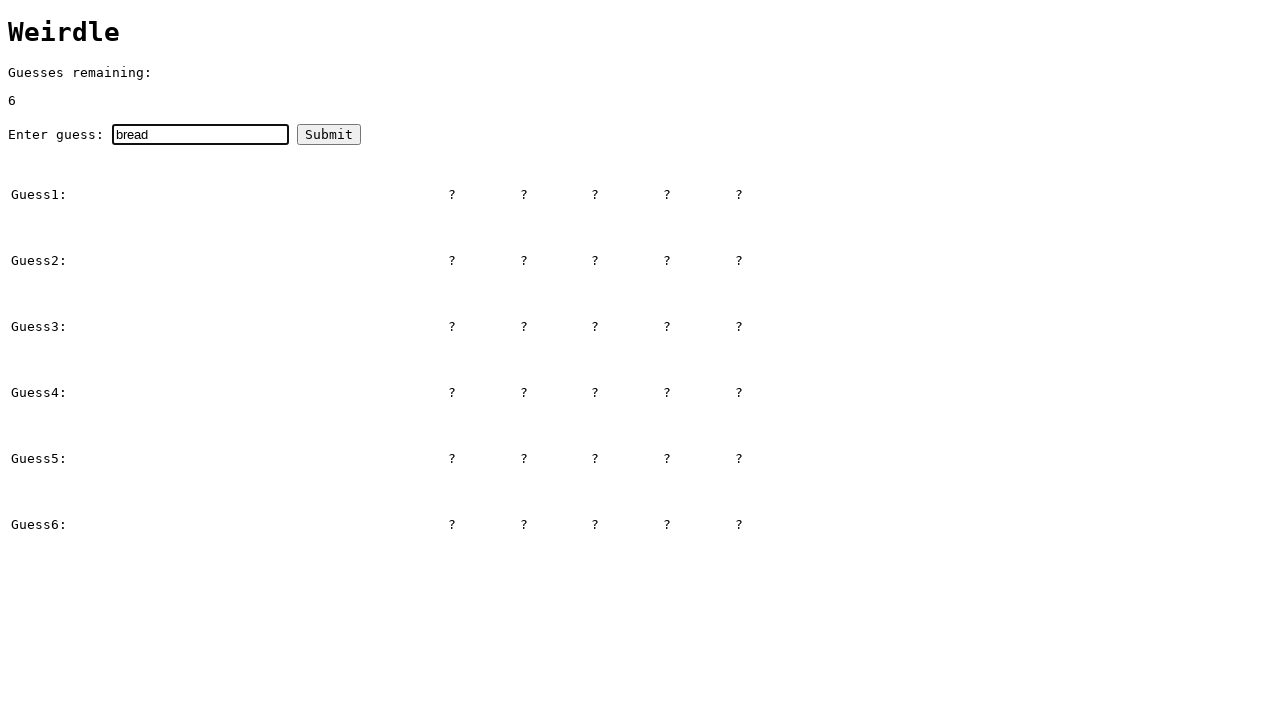

Clicked submit button to guess 'bread' at (329, 134) on #submitButton
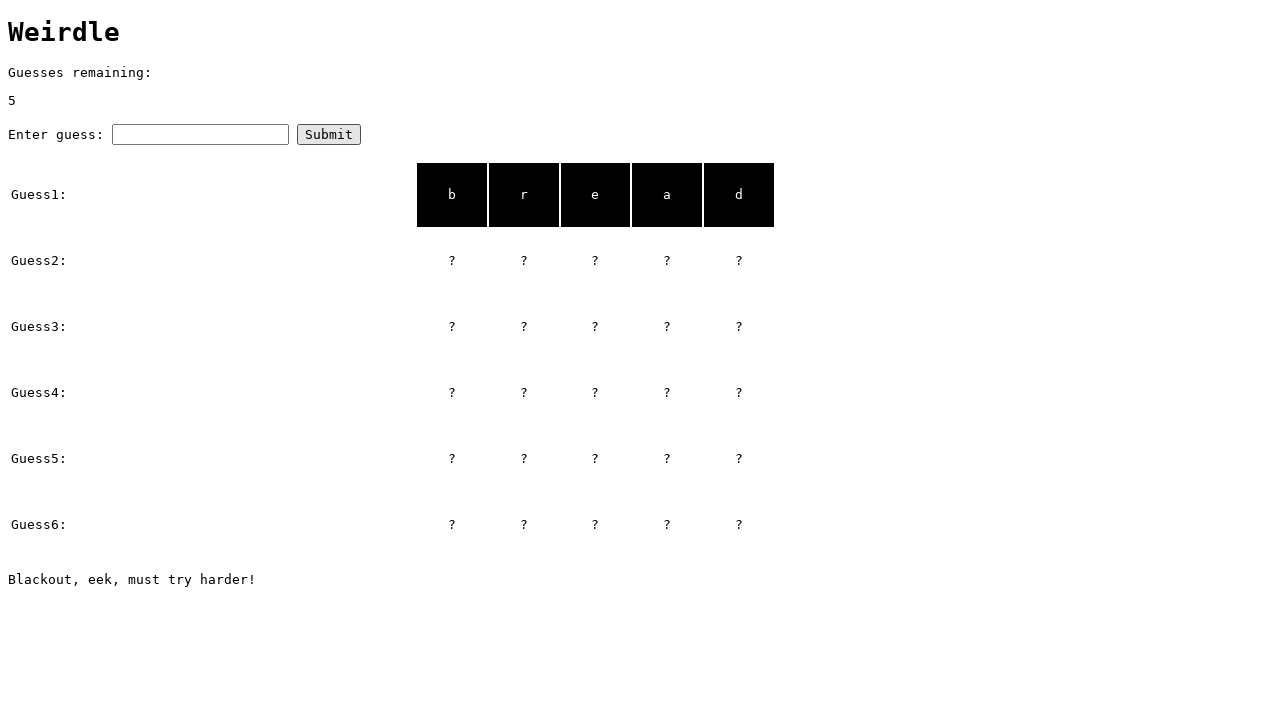

Verified remaining guesses: 5
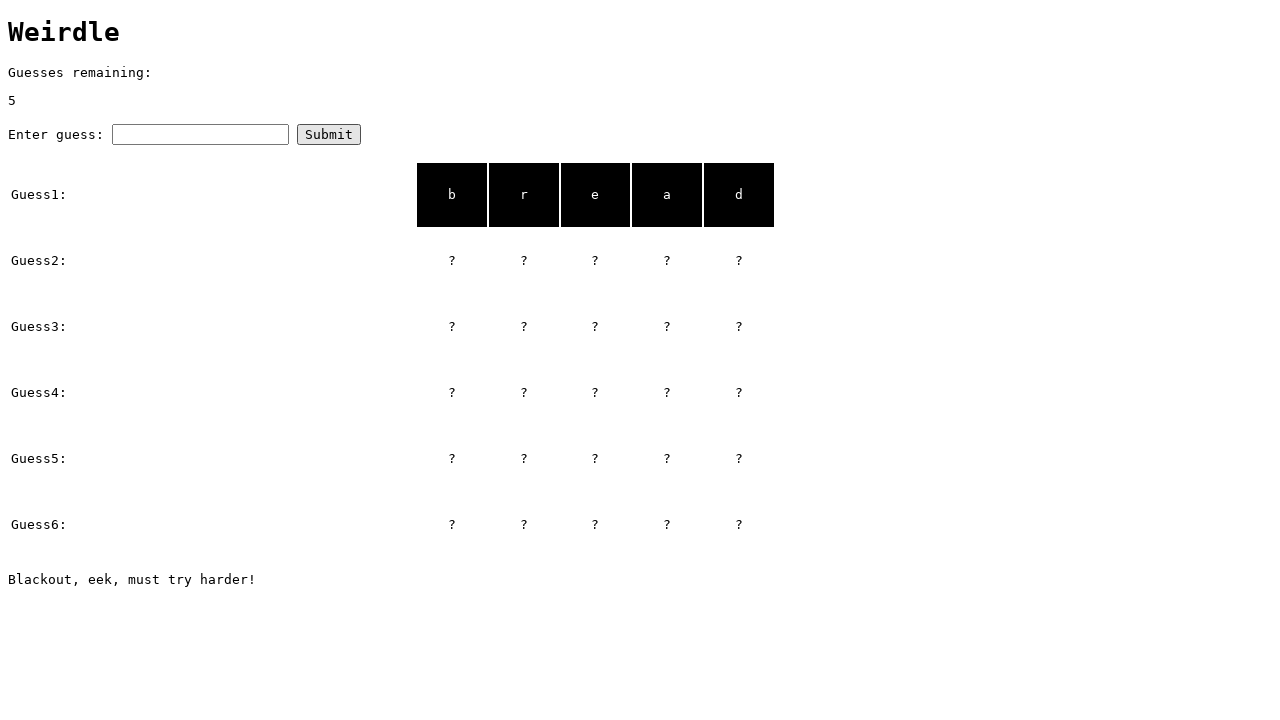

Verified all letters in row 1 match guess 'bread'
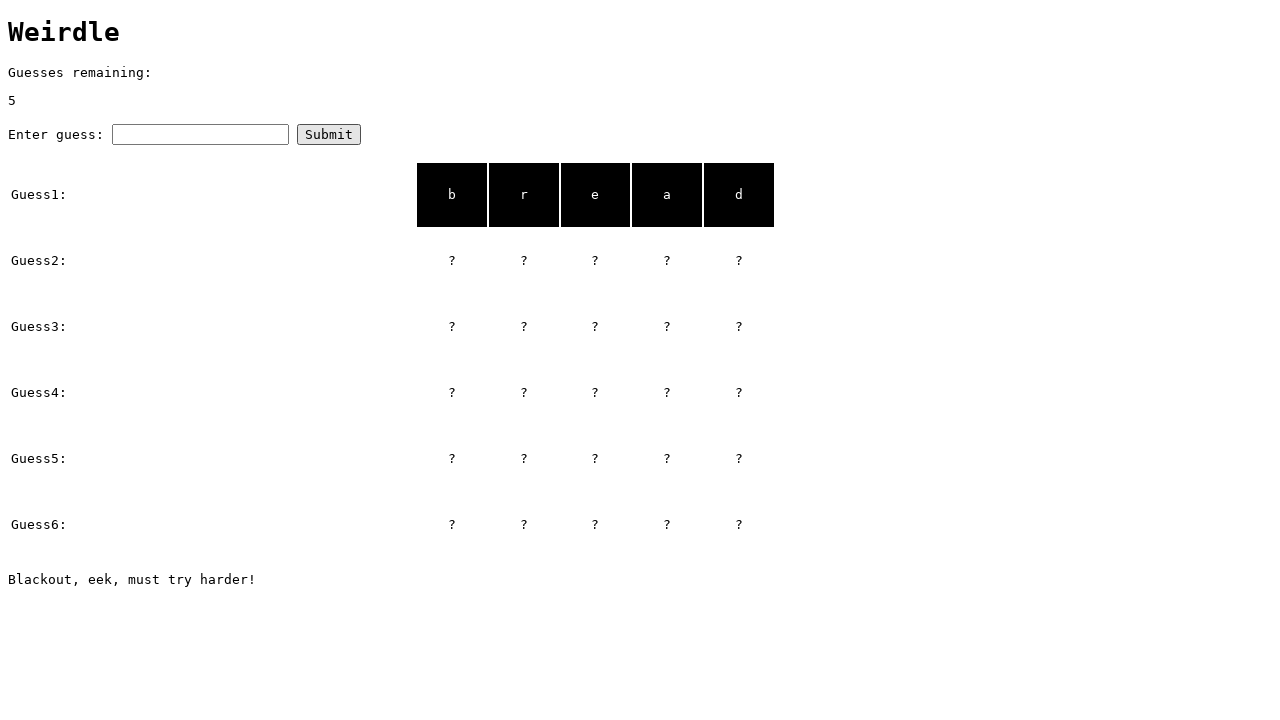

Verified blackout message after guess 'bread'
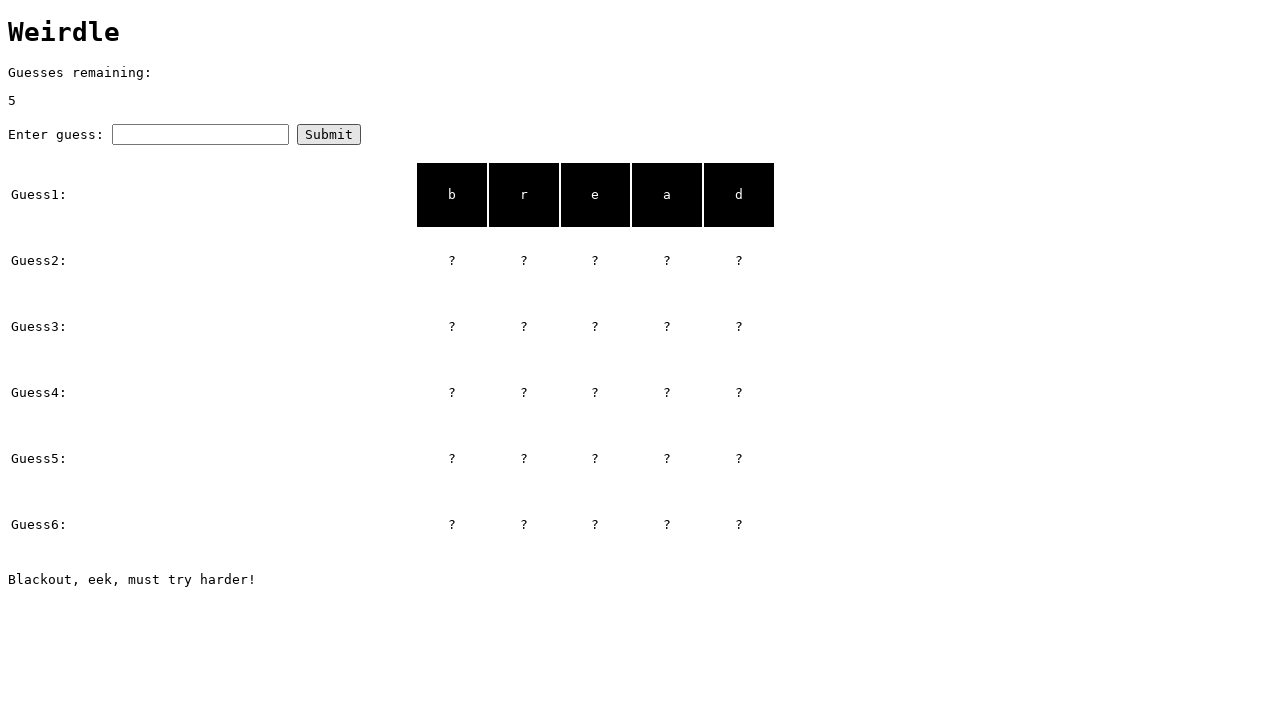

Filled guess input with 'horse' on input#guess
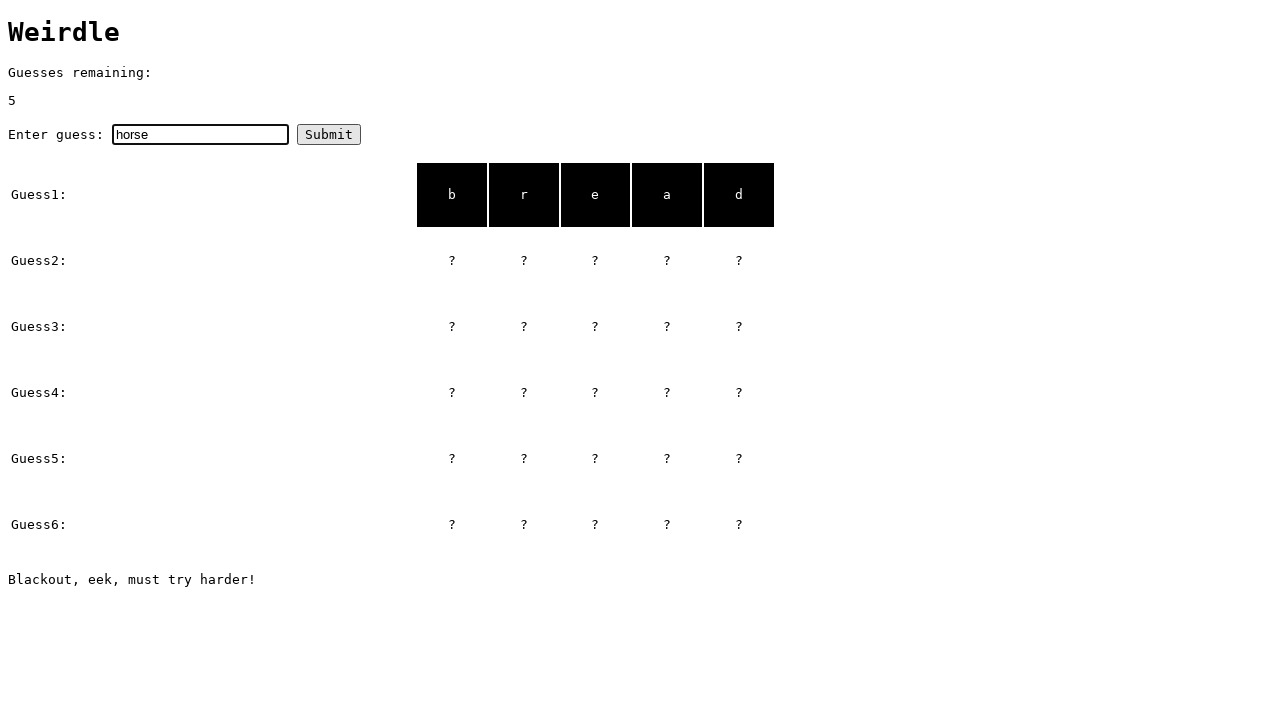

Clicked submit button to guess 'horse' at (329, 134) on #submitButton
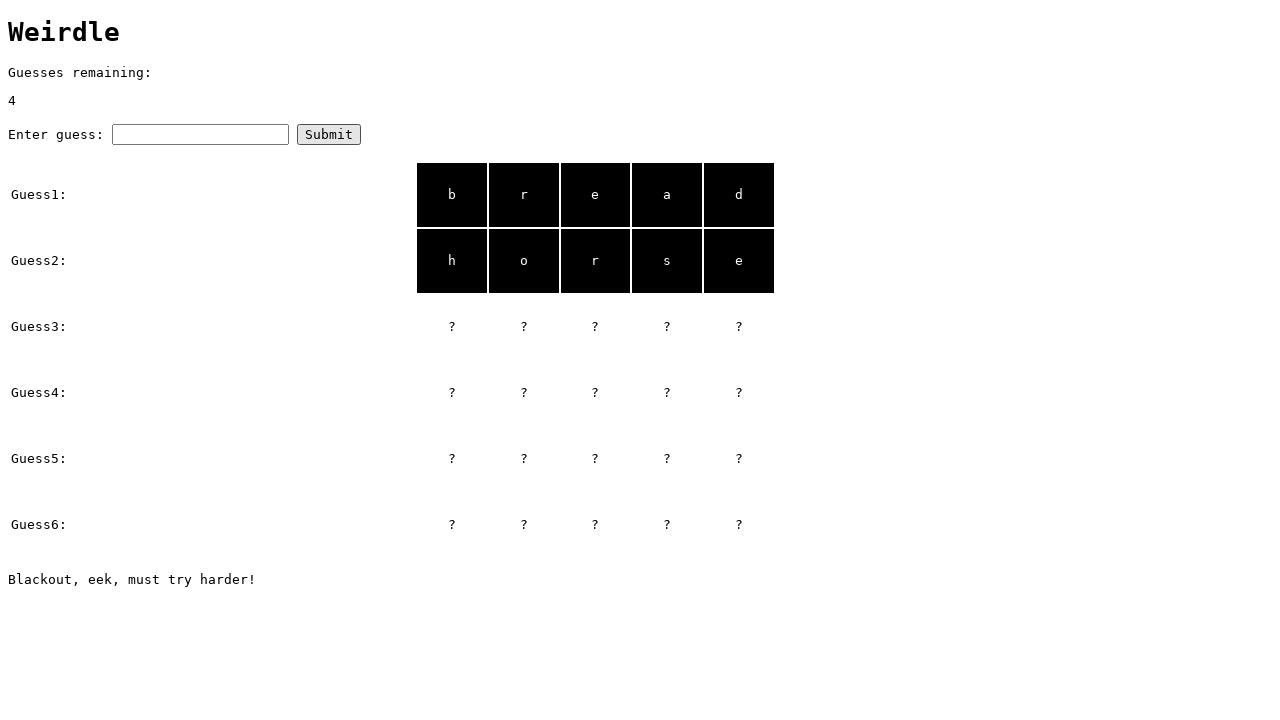

Verified remaining guesses: 4
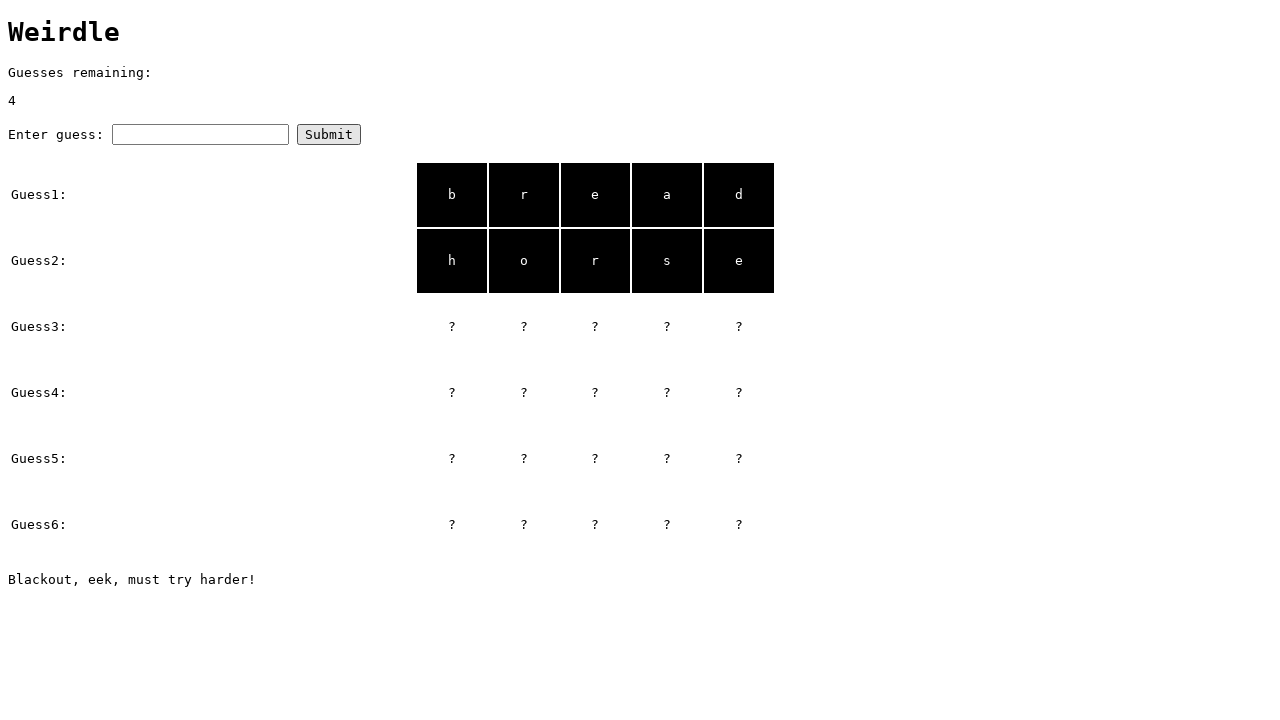

Verified all letters in row 2 match guess 'horse'
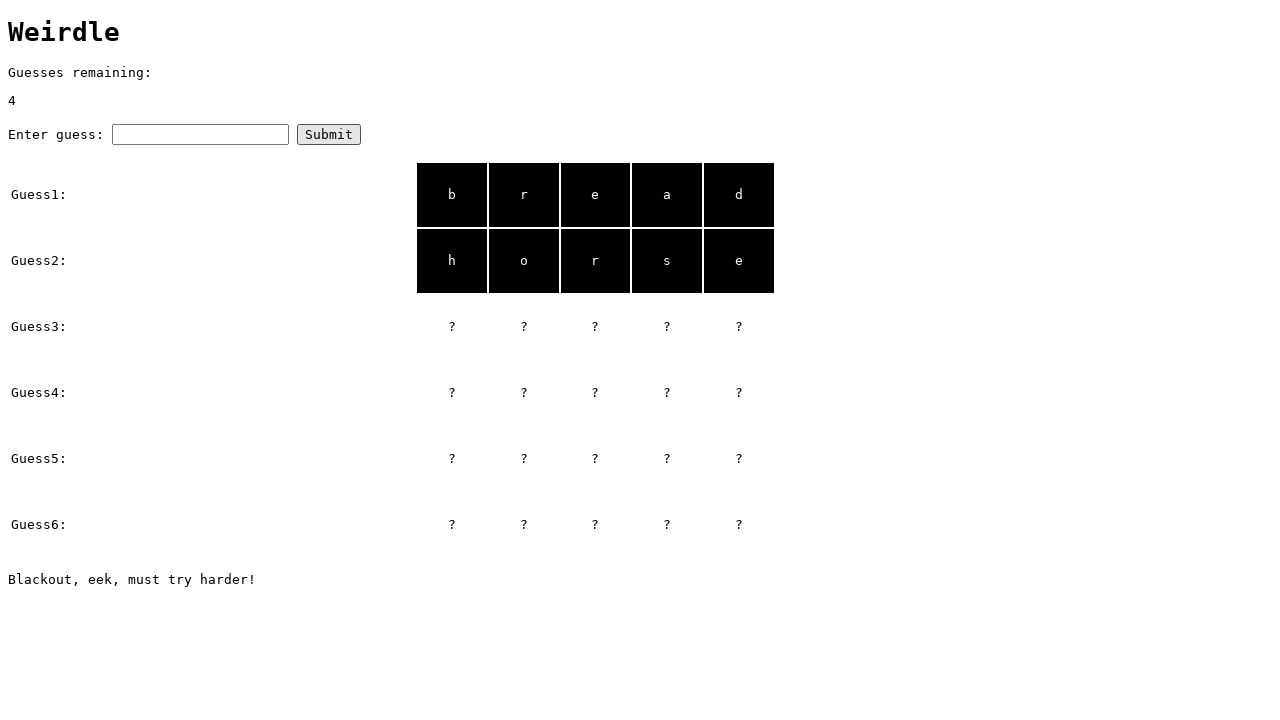

Verified blackout message after guess 'horse'
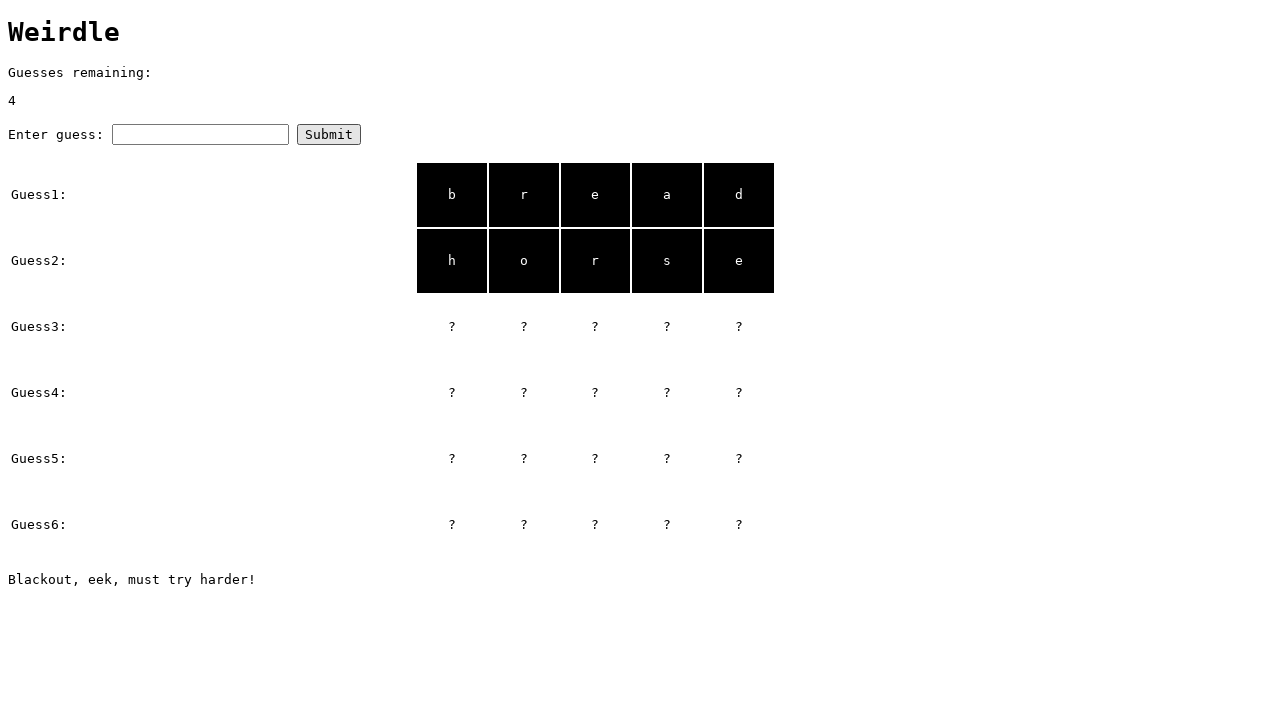

Filled guess input with 'ghost' on input#guess
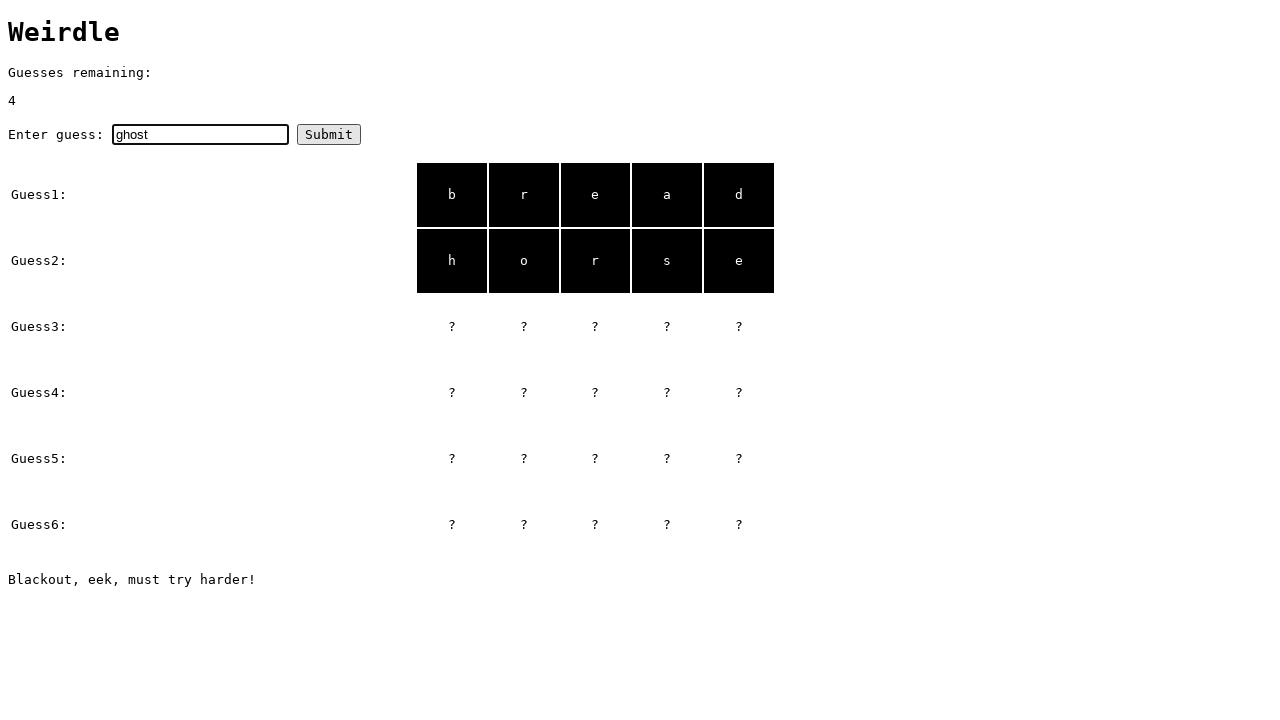

Clicked submit button to guess 'ghost' at (329, 134) on #submitButton
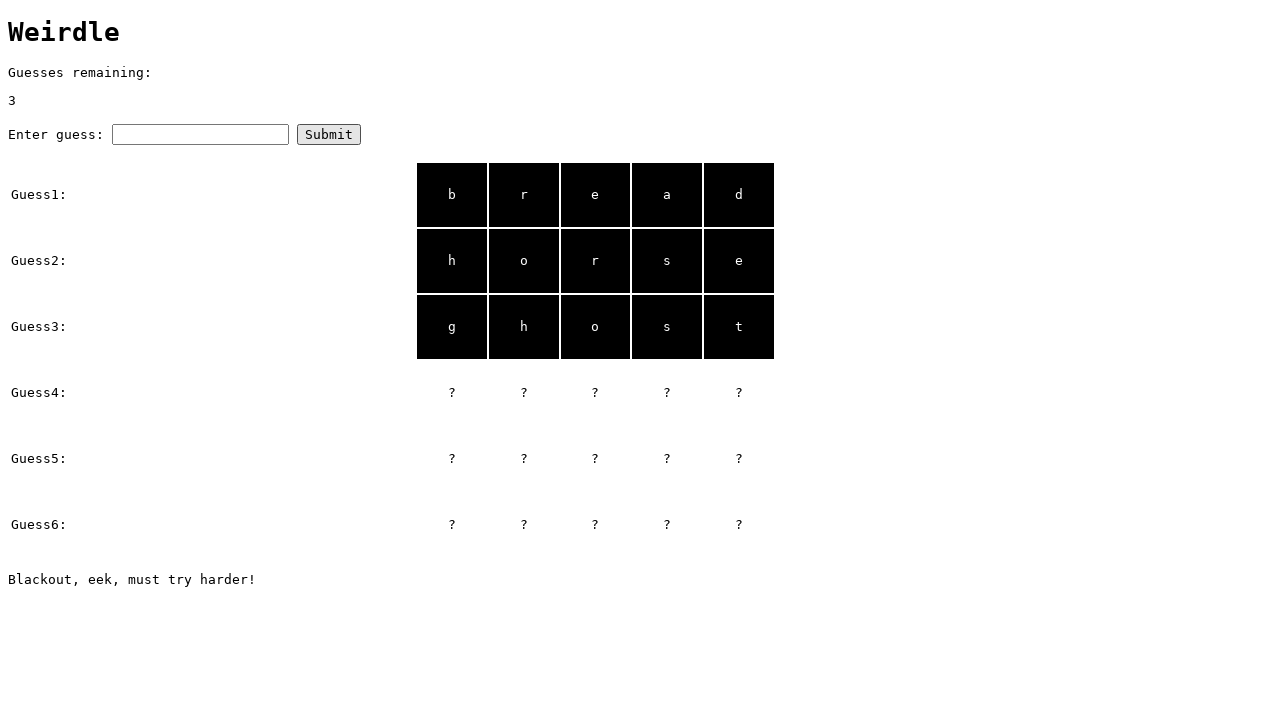

Verified remaining guesses: 3
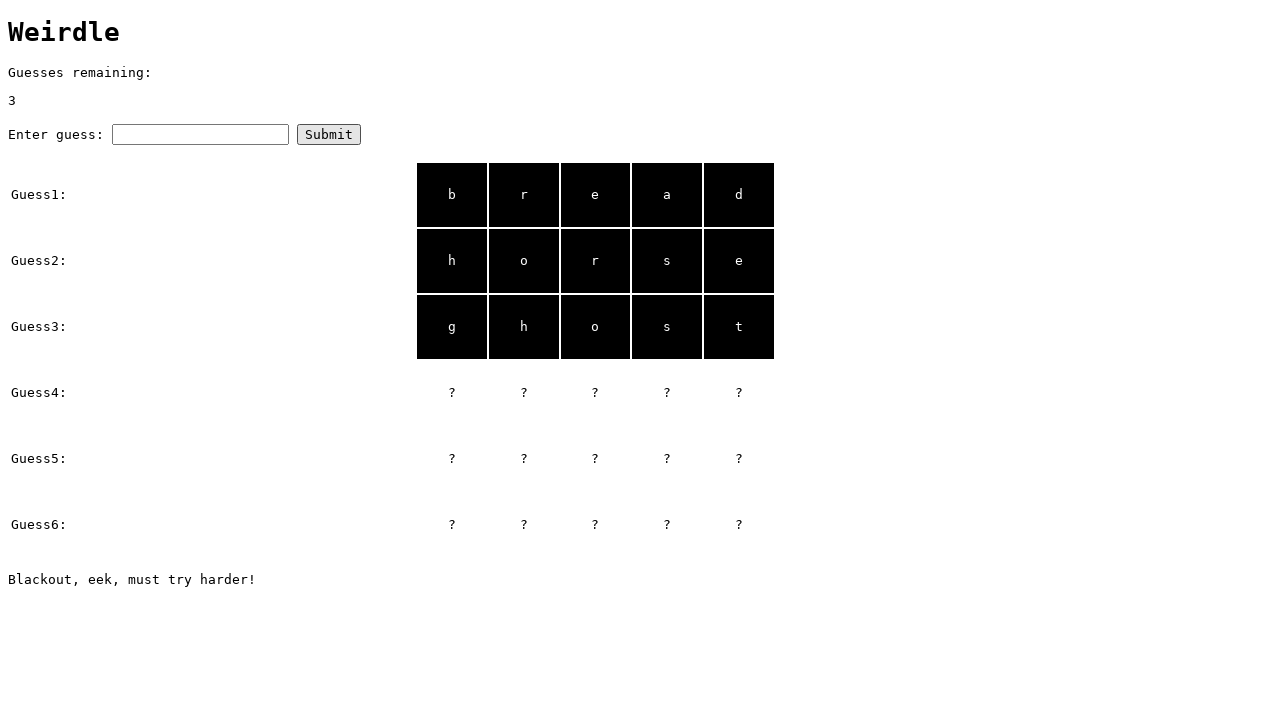

Verified all letters in row 3 match guess 'ghost'
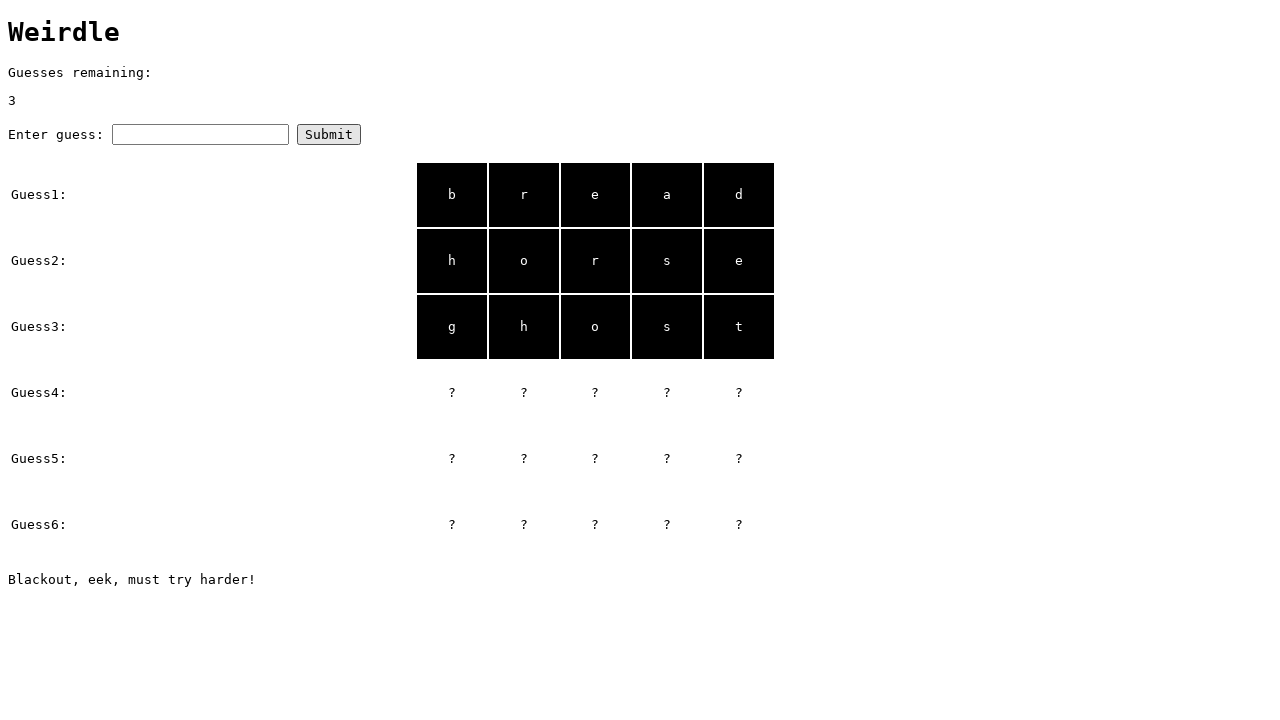

Verified blackout message after guess 'ghost'
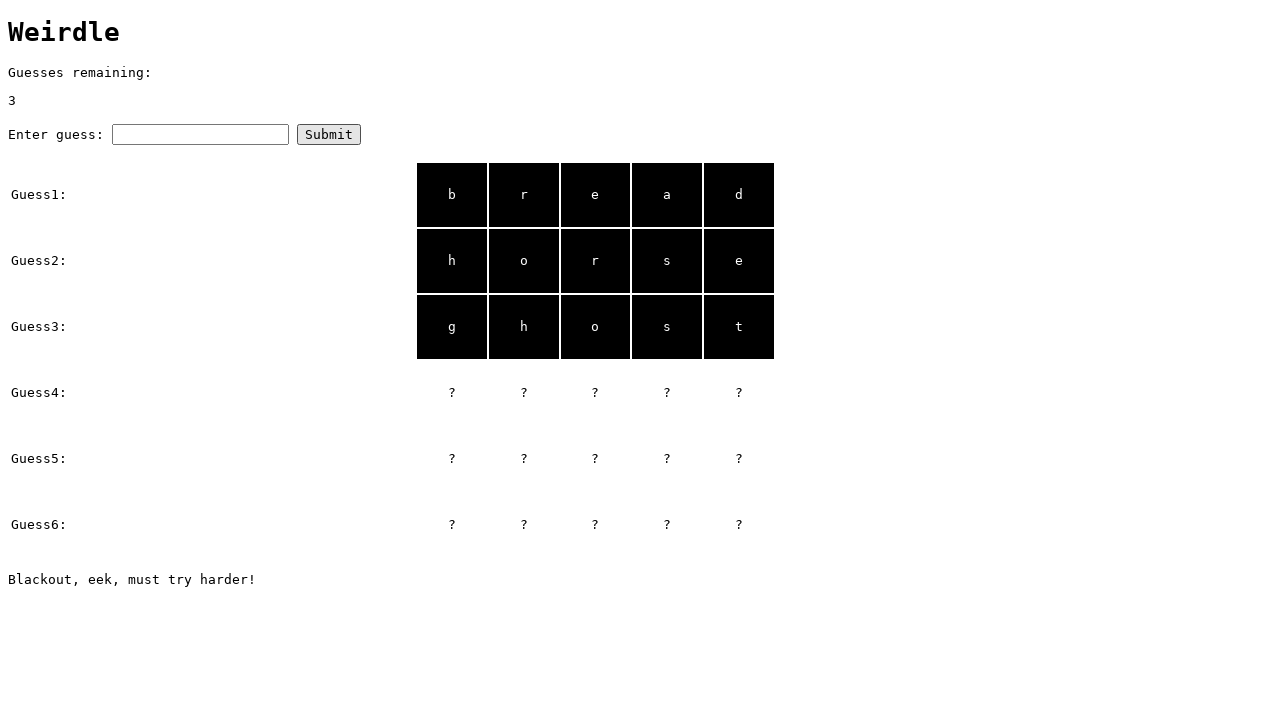

Filled guess input with 'crate' on input#guess
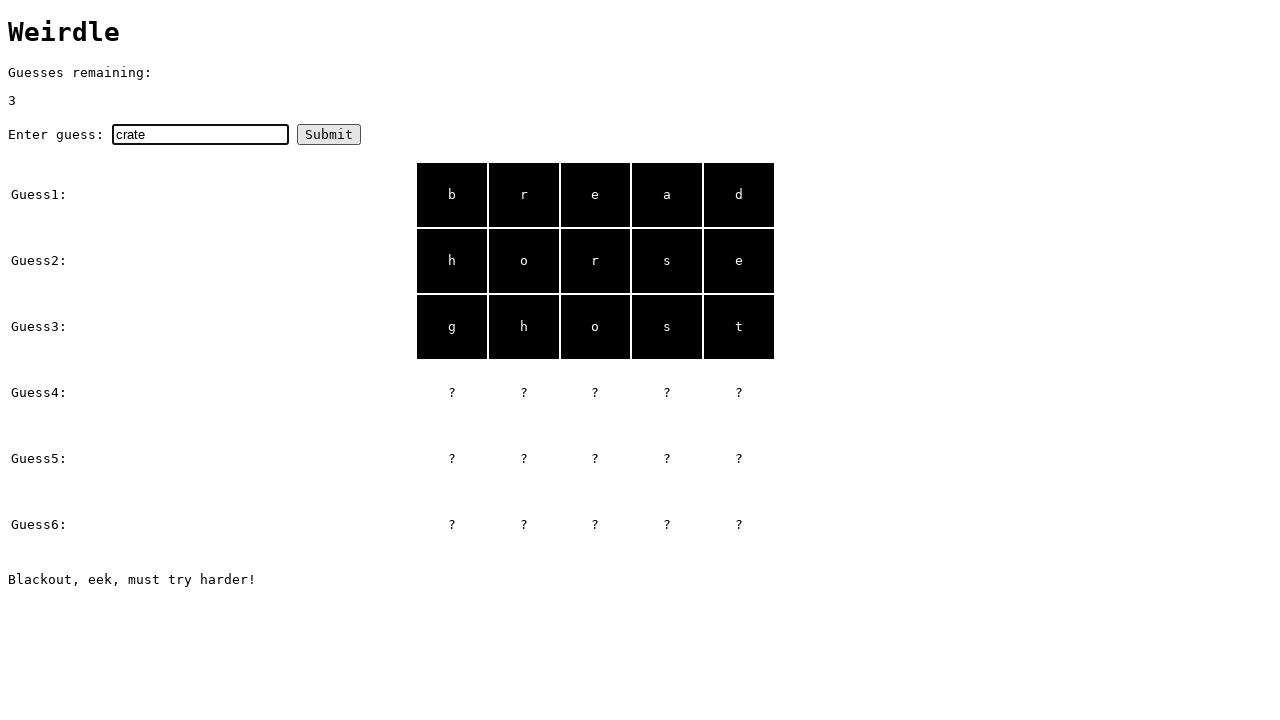

Clicked submit button to guess 'crate' at (329, 134) on #submitButton
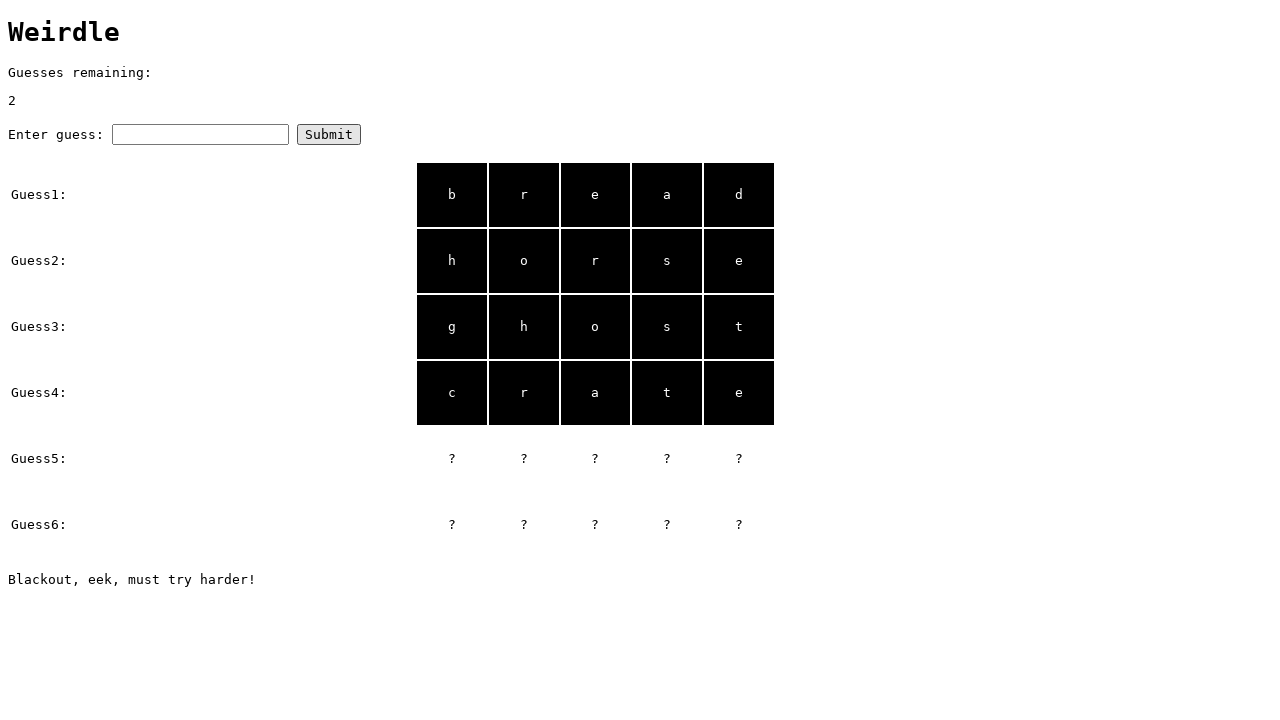

Verified remaining guesses: 2
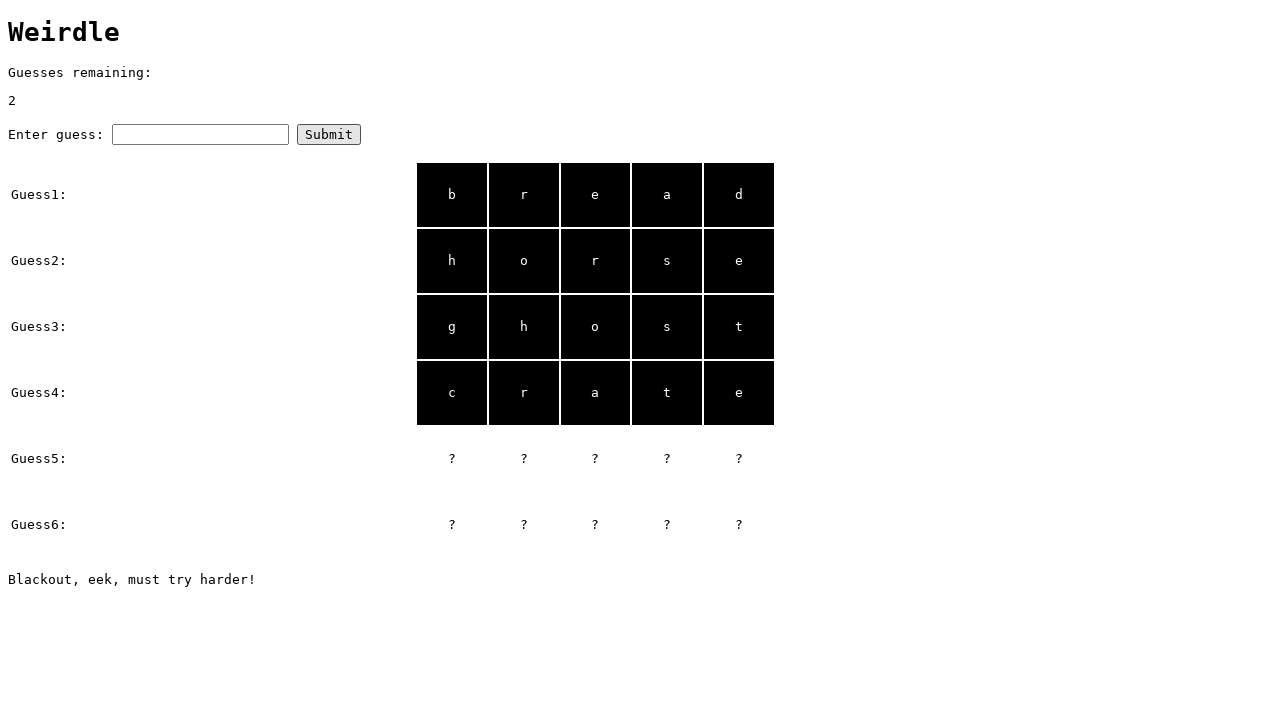

Verified all letters in row 4 match guess 'crate'
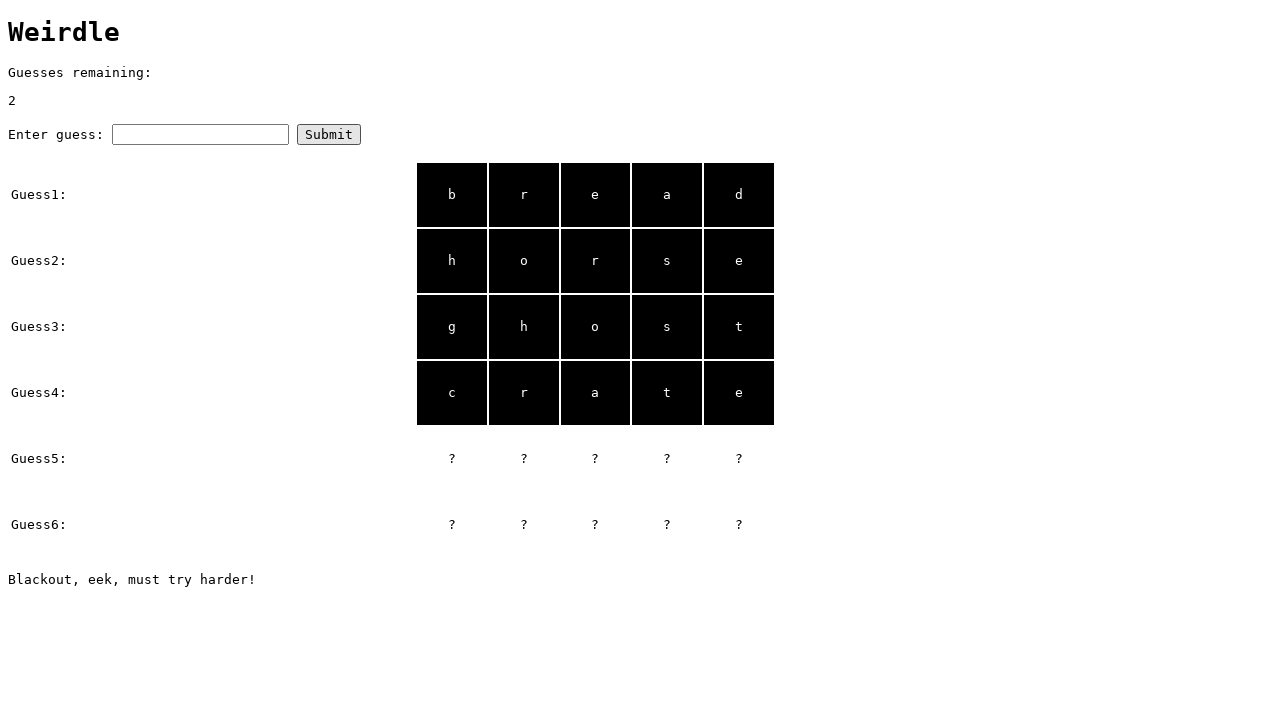

Verified blackout message after guess 'crate'
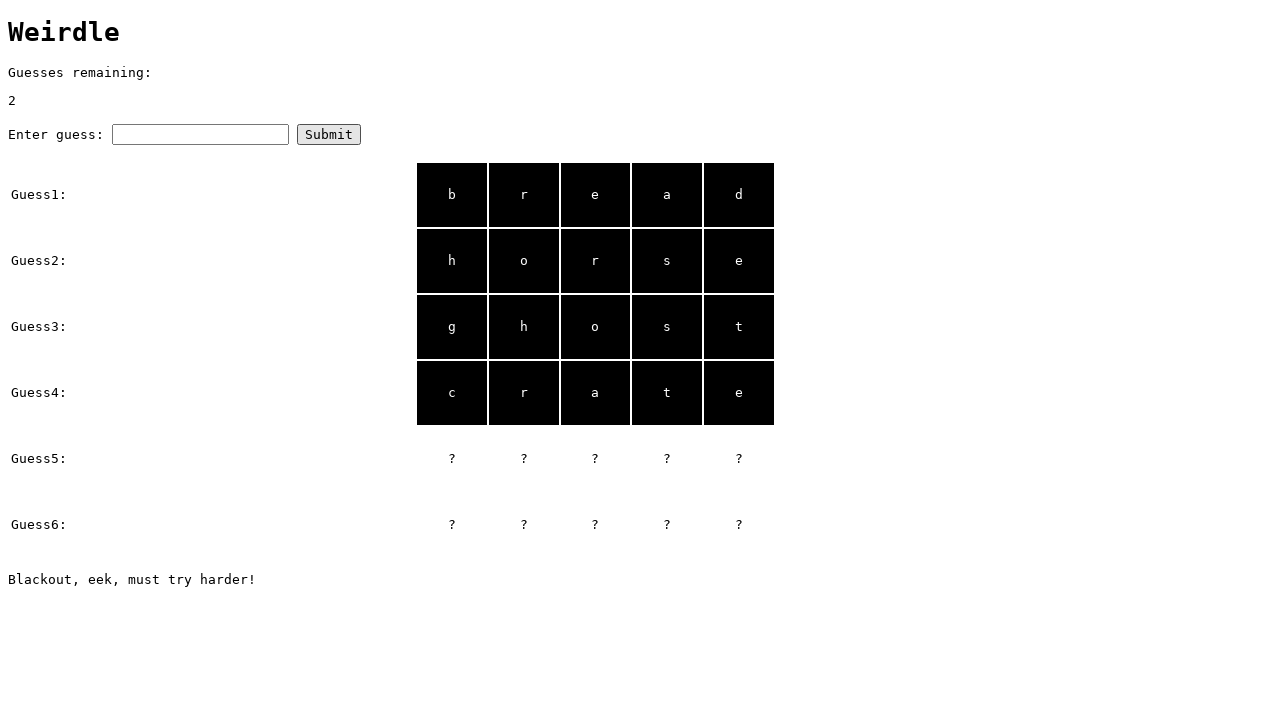

Filled guess input with 'money' on input#guess
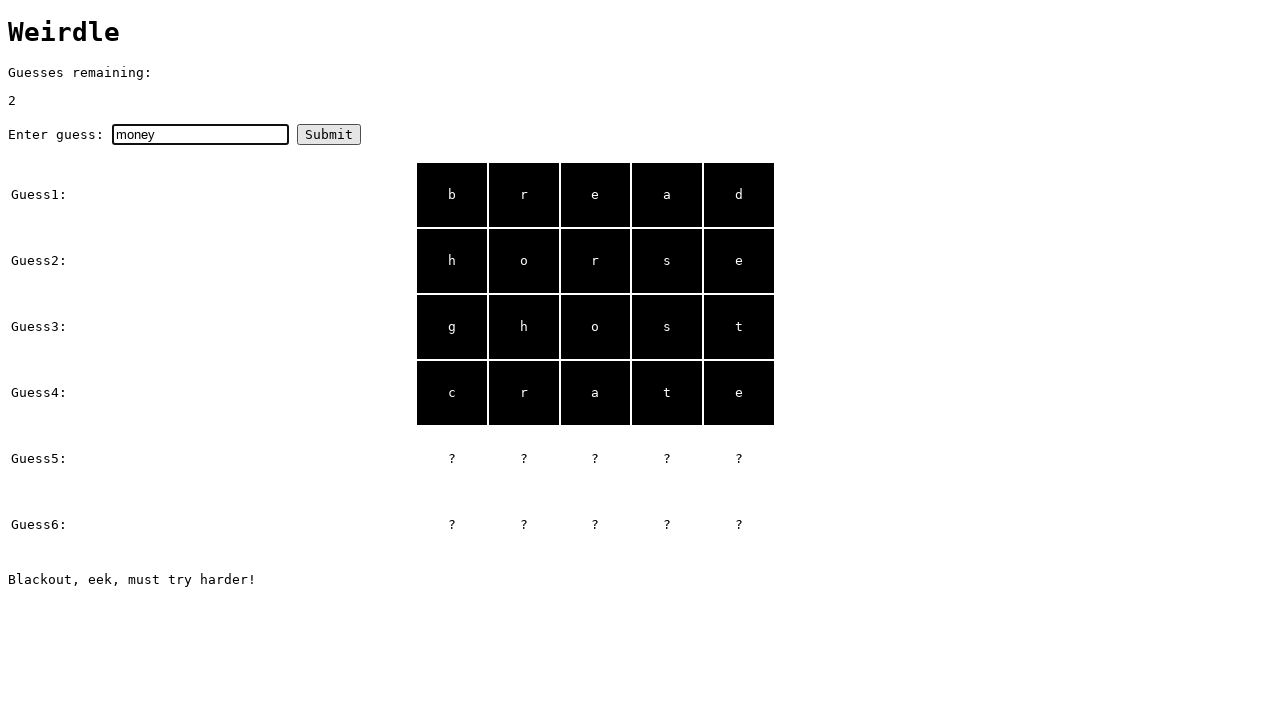

Clicked submit button to guess 'money' at (329, 134) on #submitButton
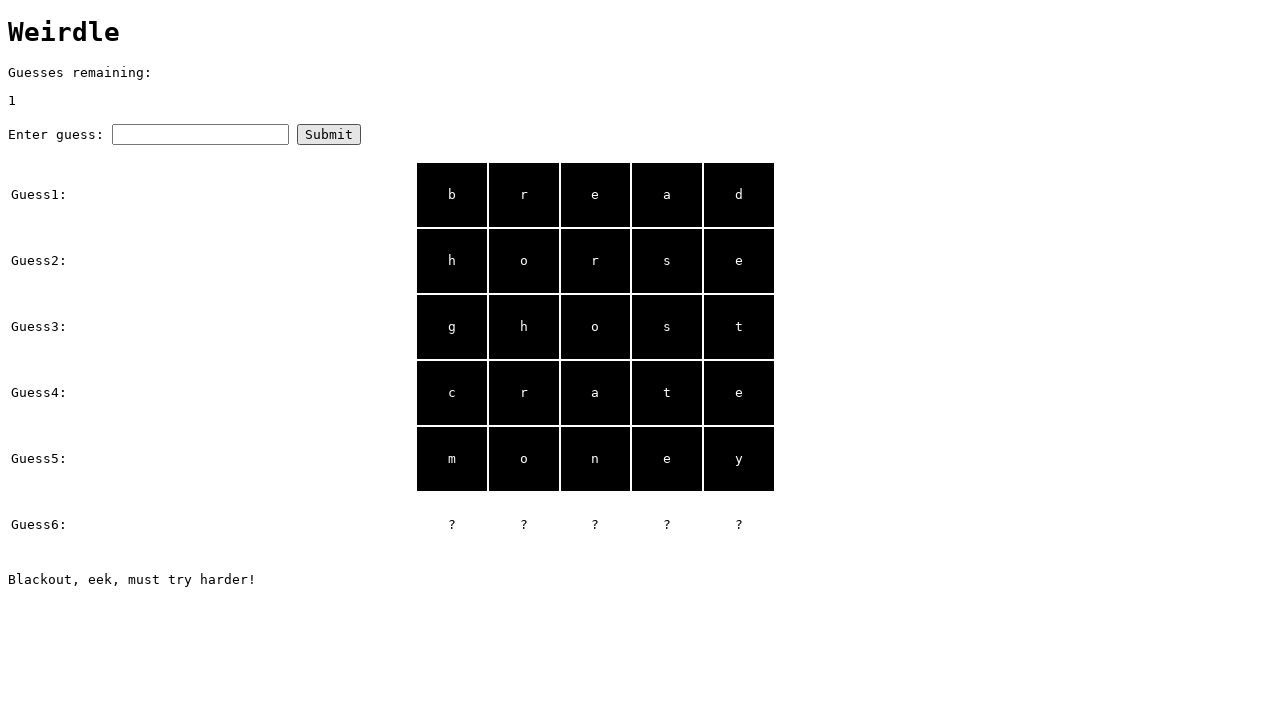

Verified remaining guesses: 1
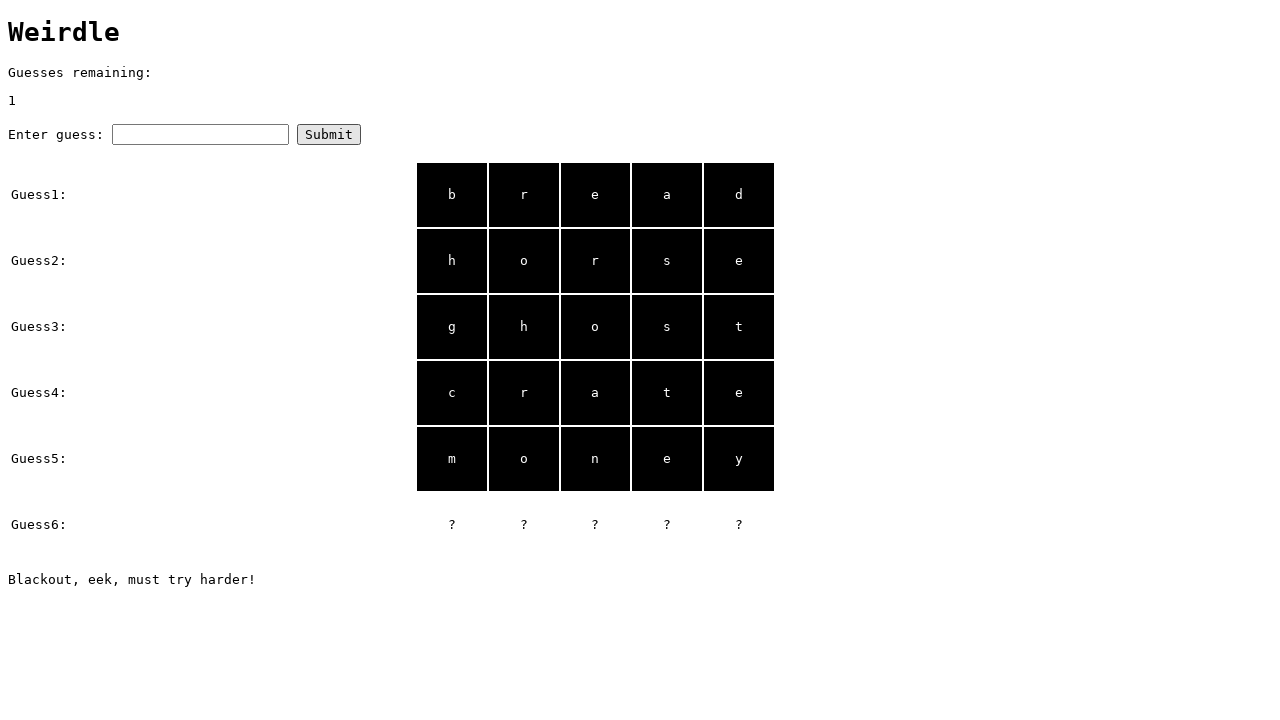

Verified all letters in row 5 match guess 'money'
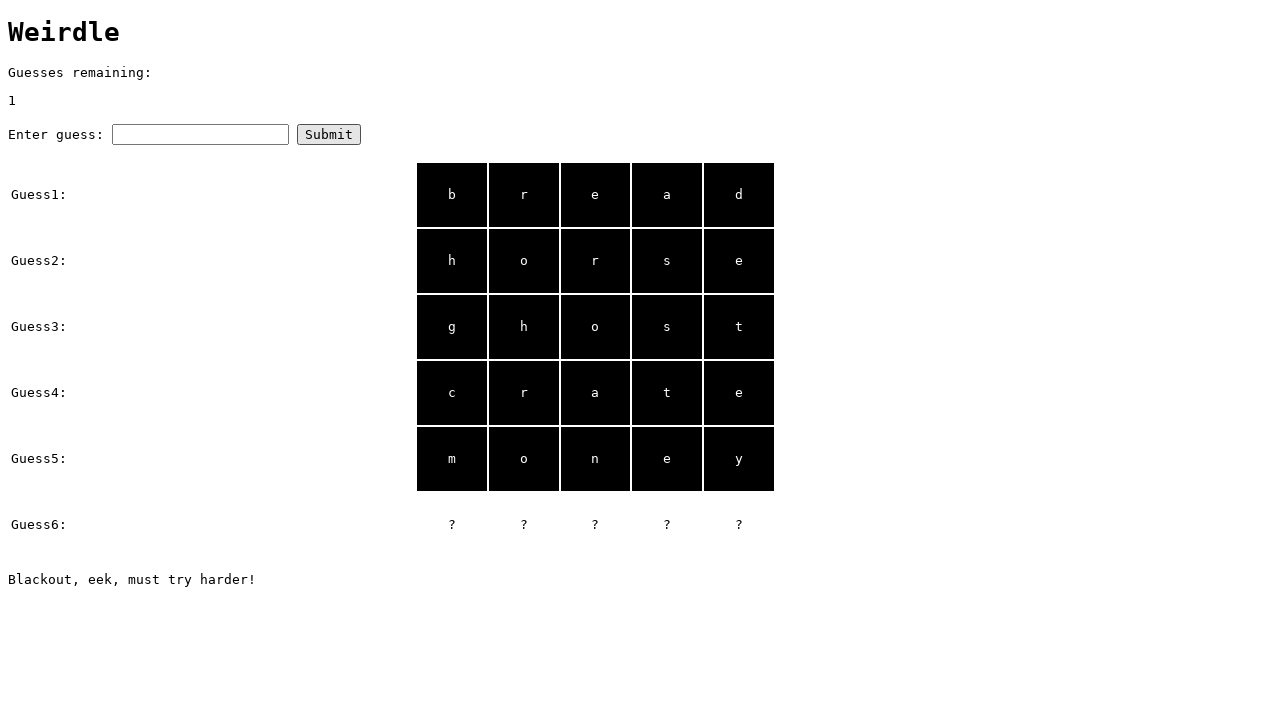

Verified blackout message after guess 'money'
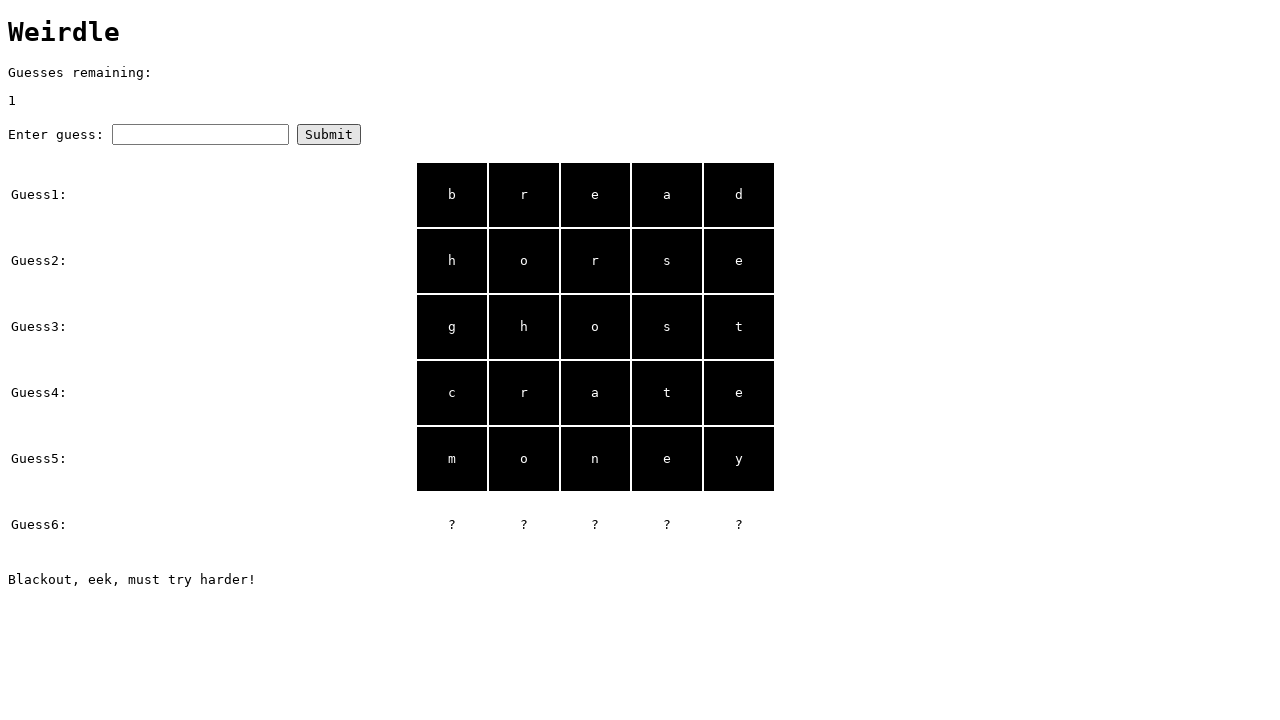

Filled guess input with 'tooth' on input#guess
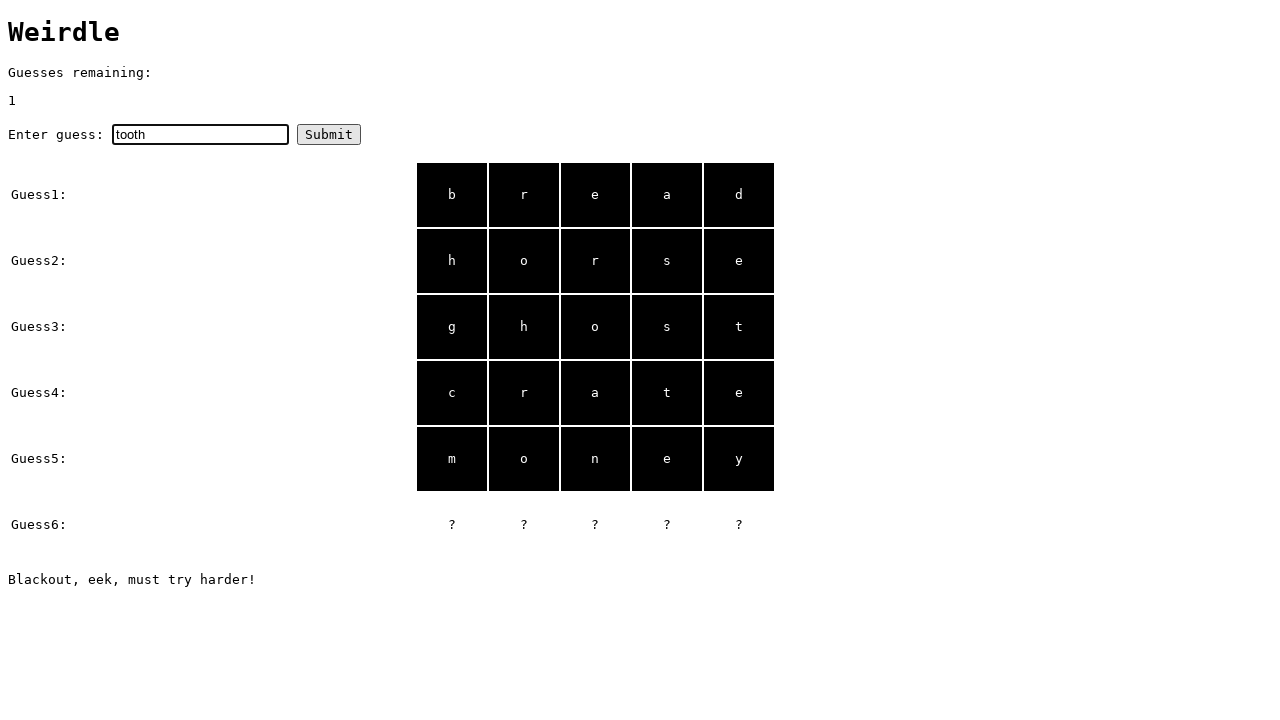

Clicked submit button to guess 'tooth' at (329, 134) on #submitButton
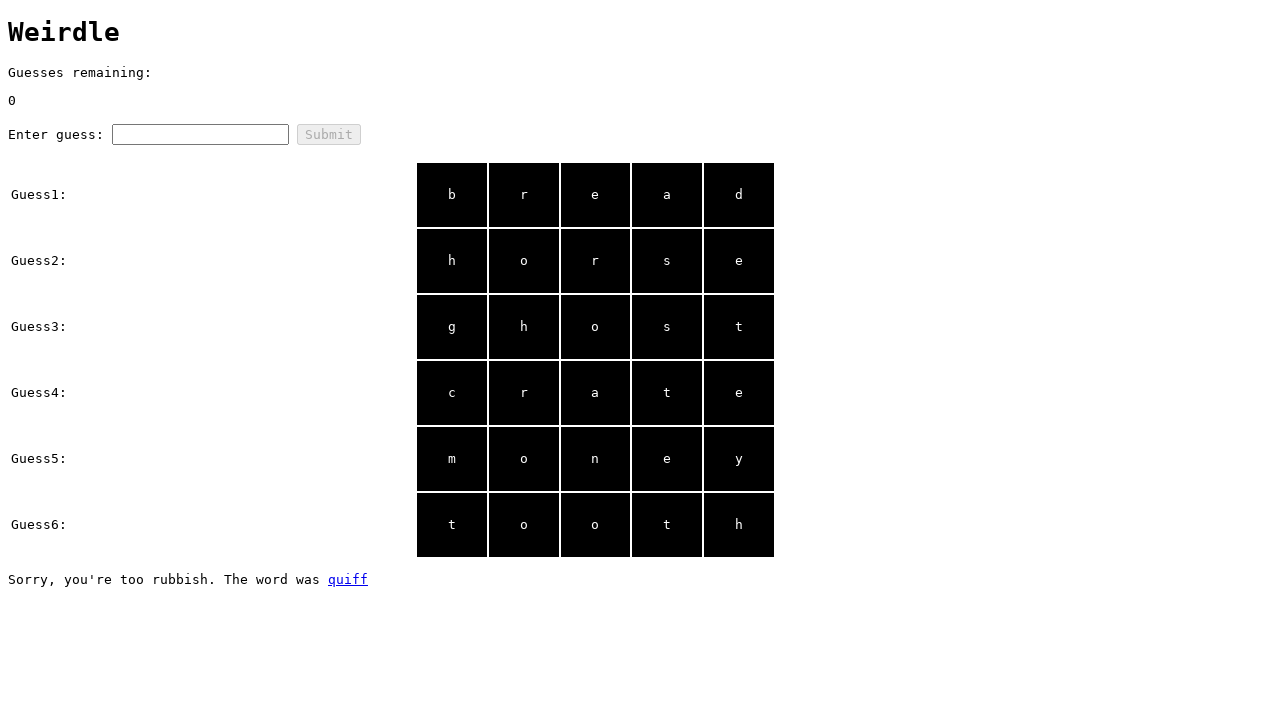

Verified remaining guesses: 0
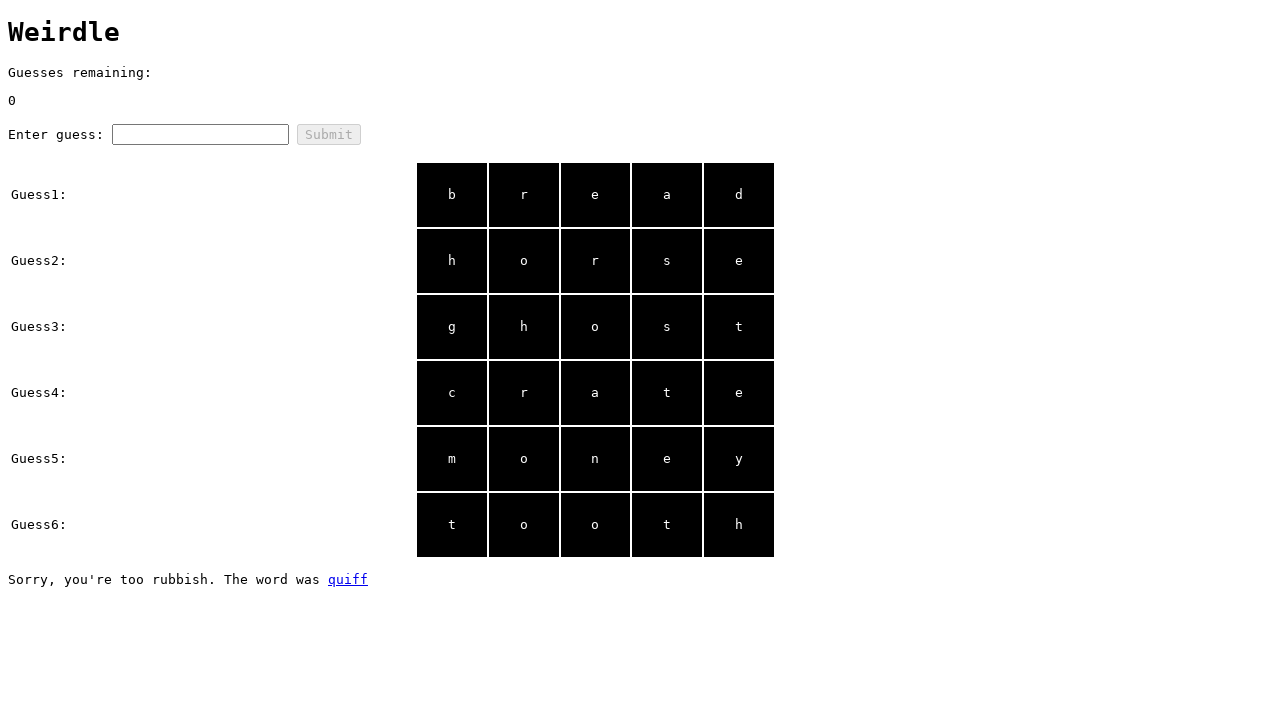

Verified all letters in row 6 match guess 'tooth'
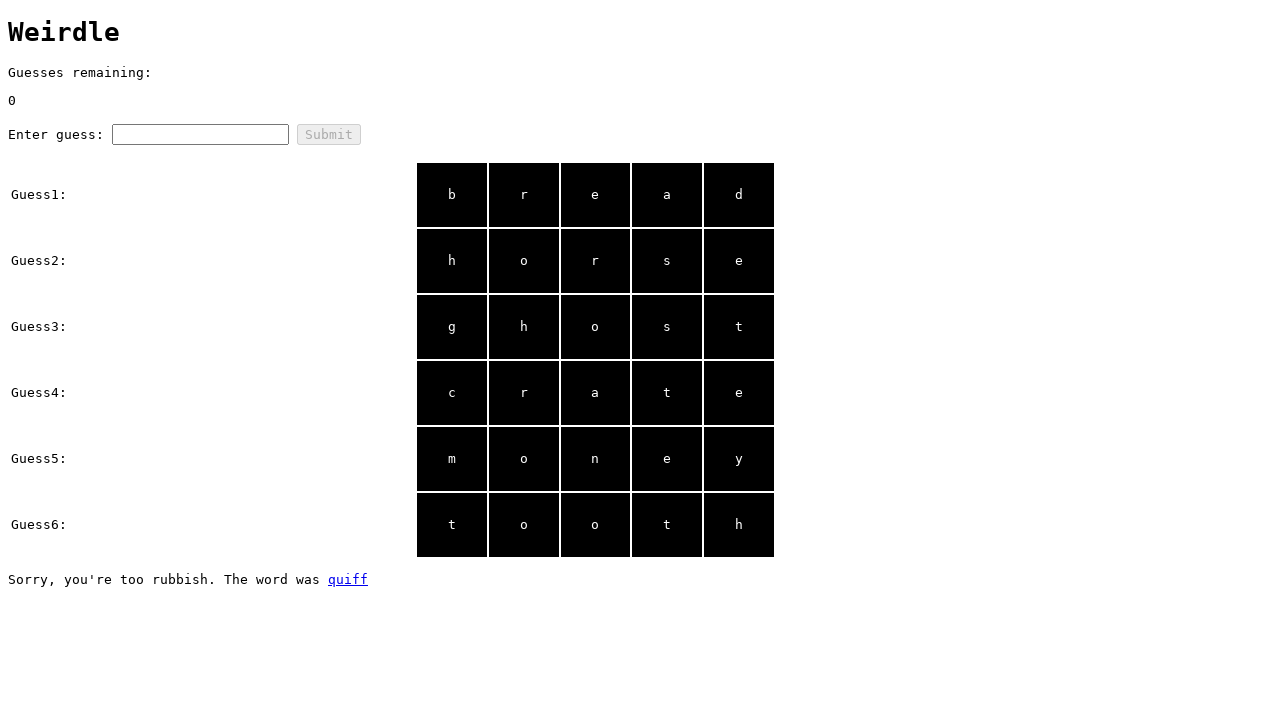

Verified final failure message after six losing guesses
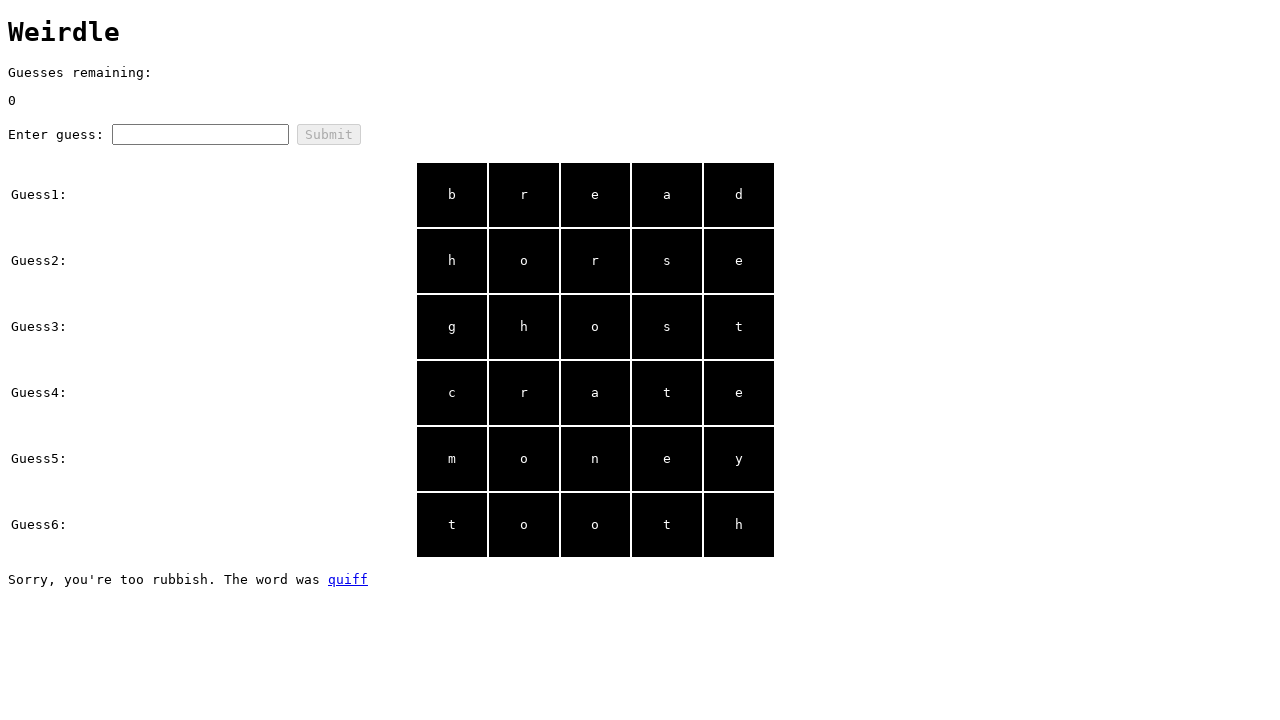

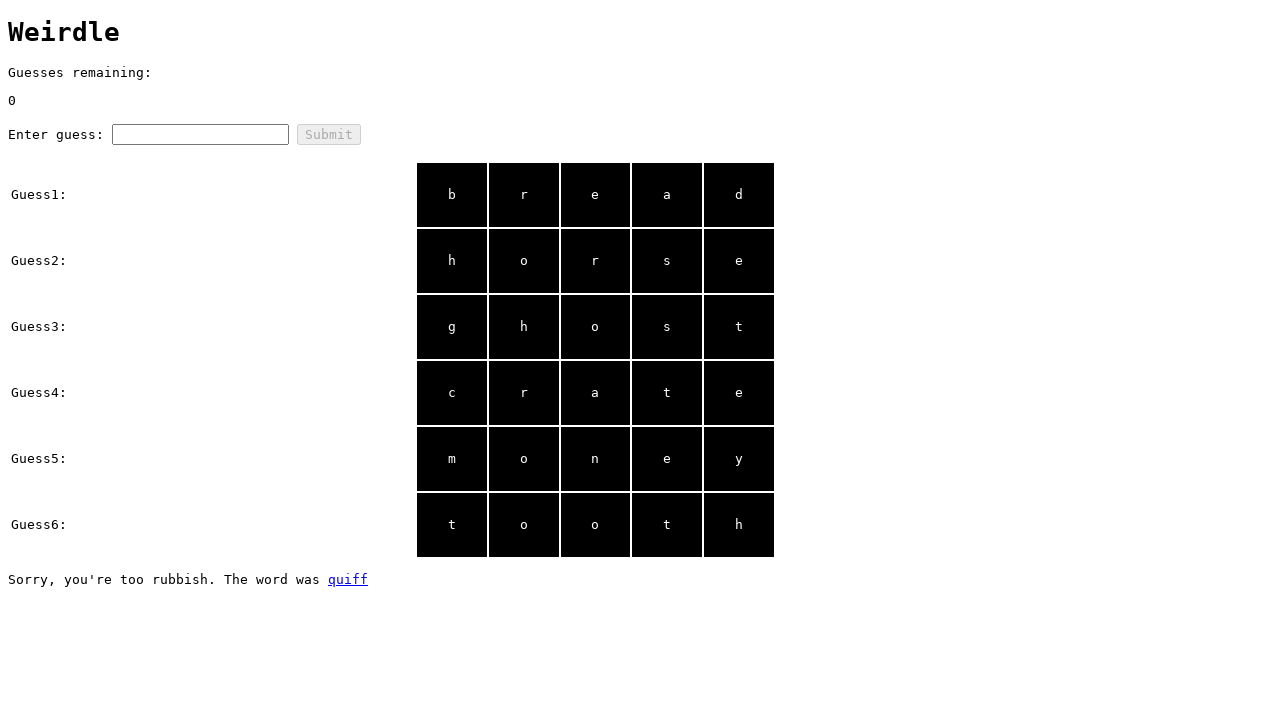